Performs a drag and drop action using offset coordinates from the target element

Starting URL: https://crossbrowsertesting.github.io/drag-and-drop

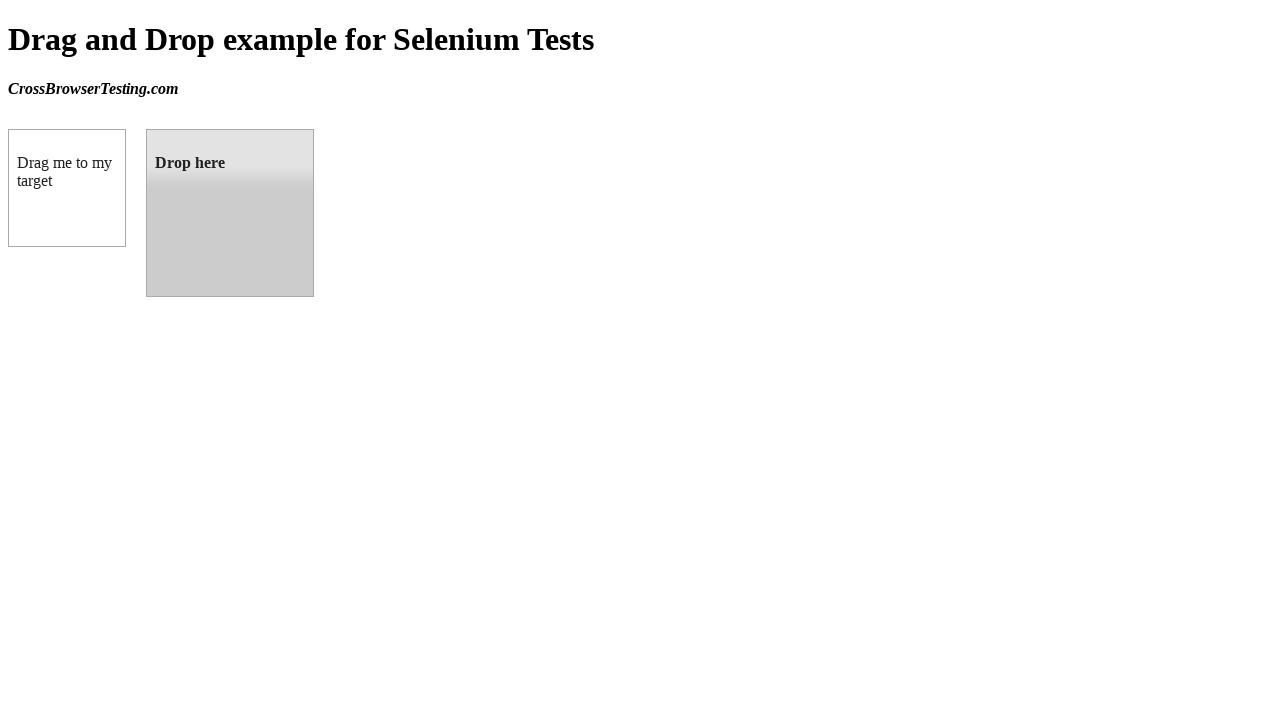

Located draggable source element
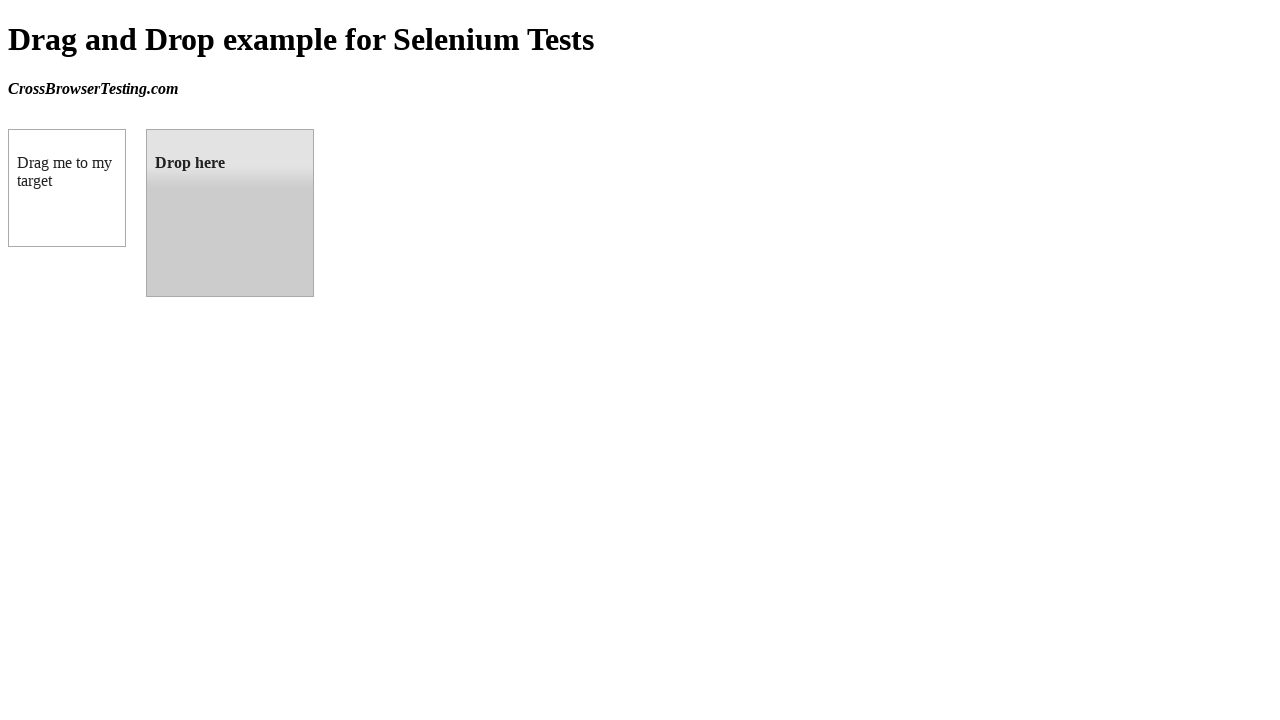

Located droppable target element
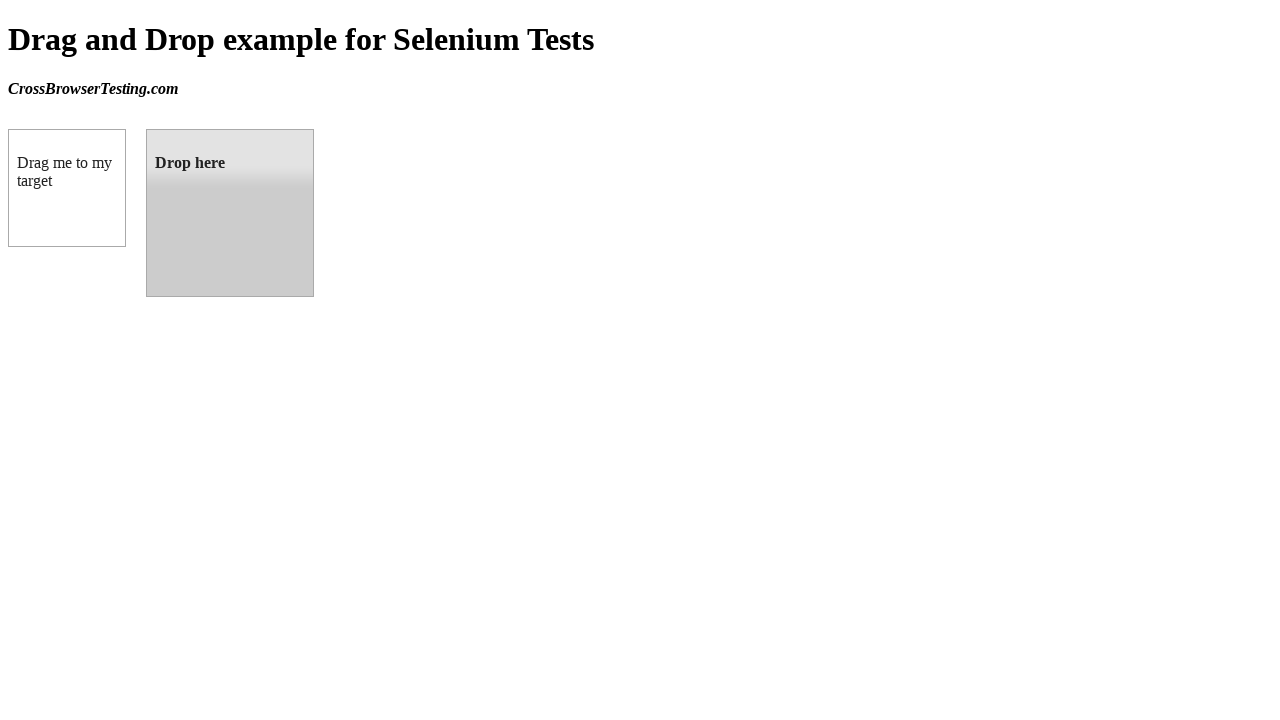

Retrieved bounding box of target element
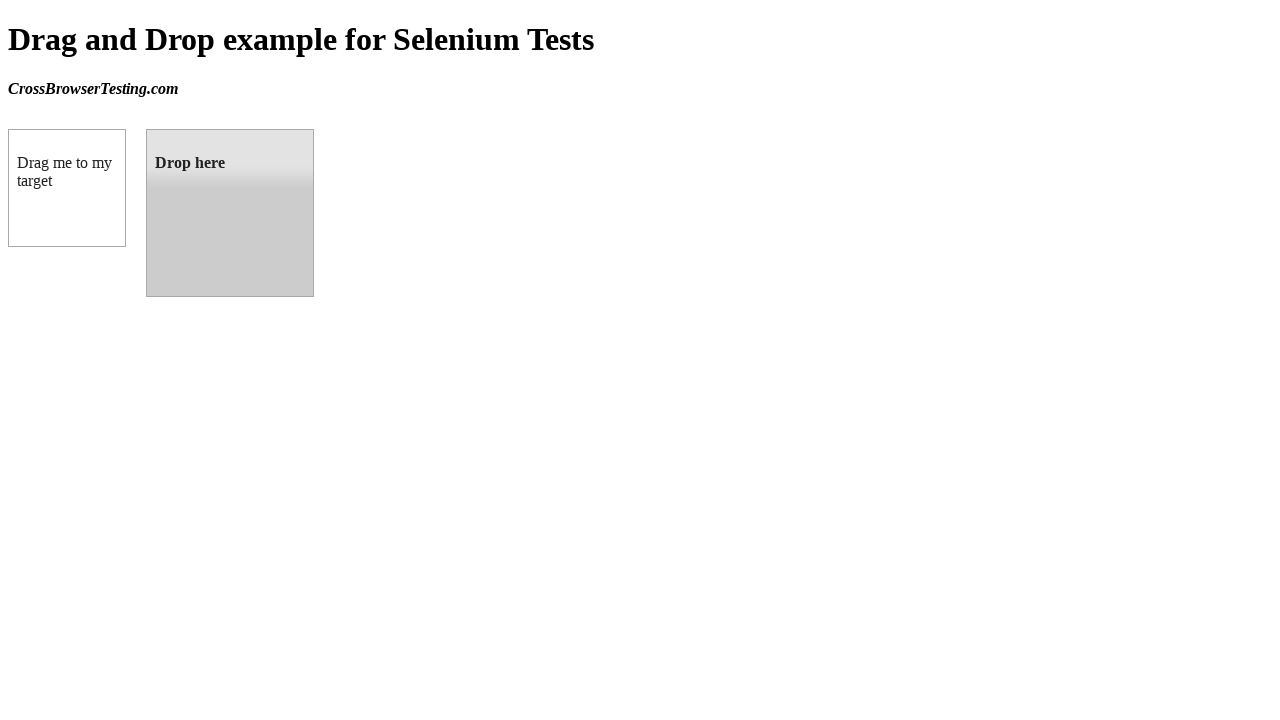

Calculated target element center coordinates
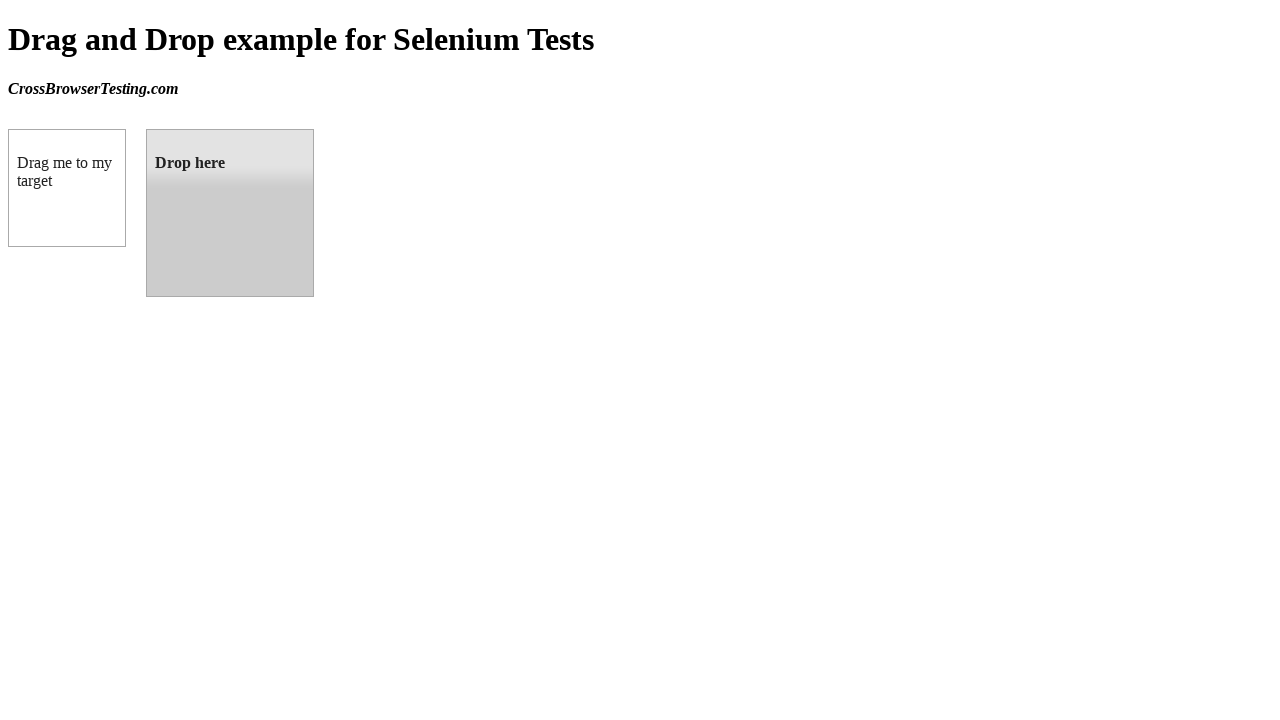

Retrieved bounding box of source element
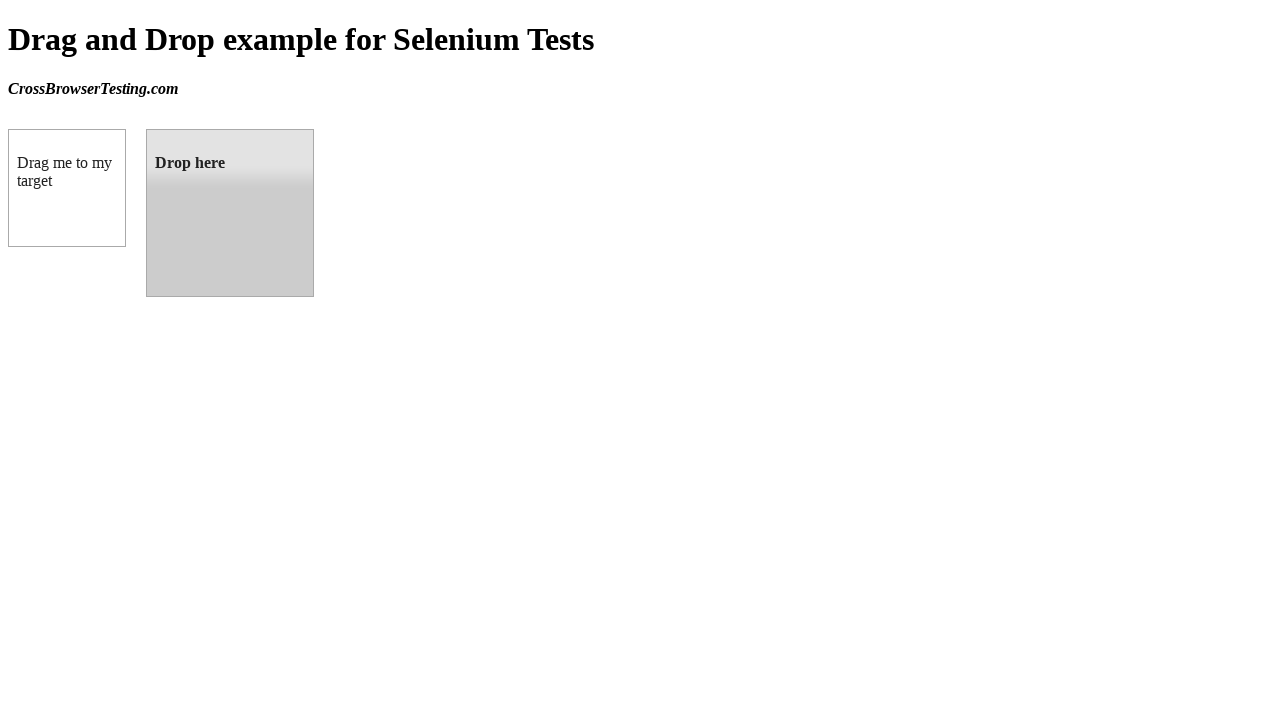

Calculated source element center coordinates
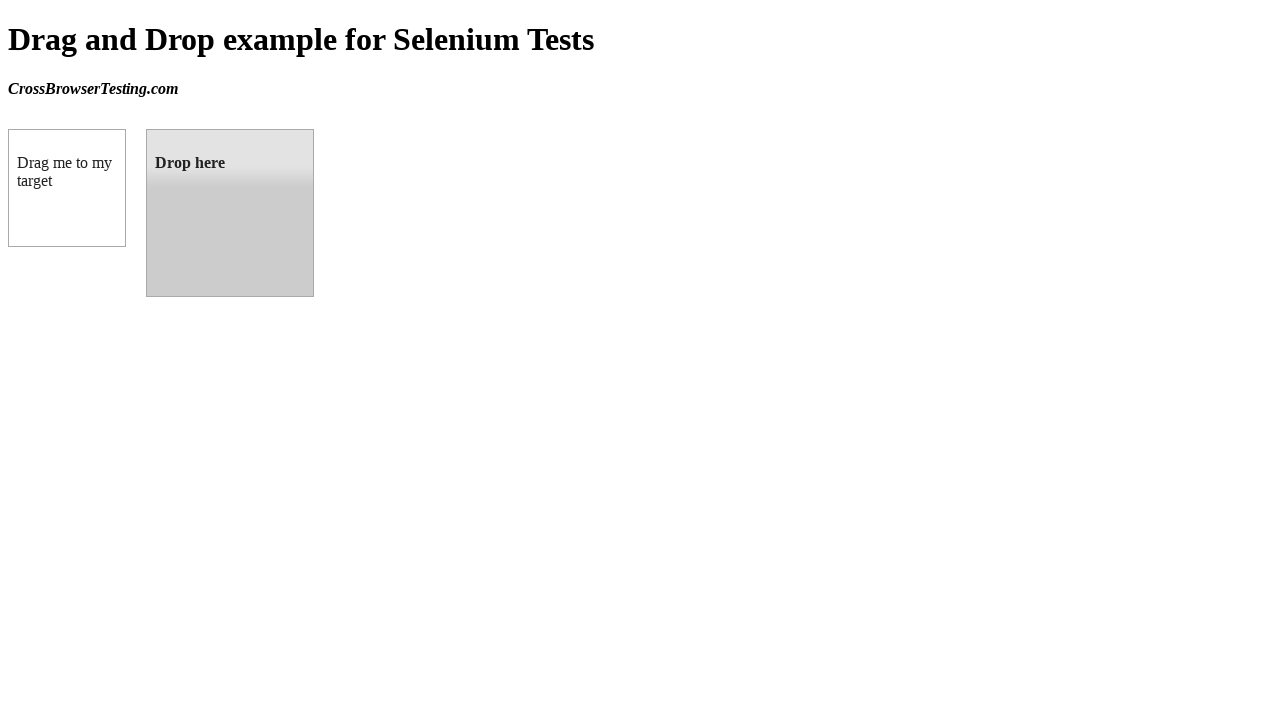

Moved mouse to source element center position at (67, 188)
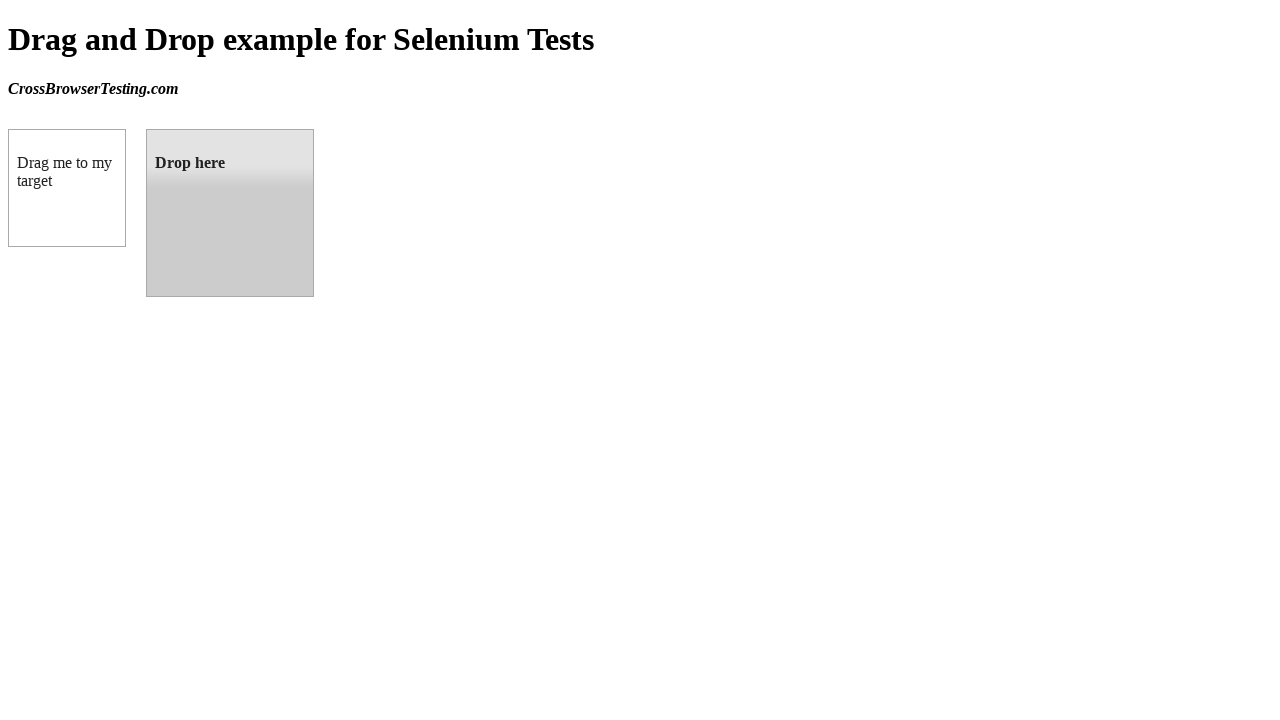

Pressed mouse button down on source element at (67, 188)
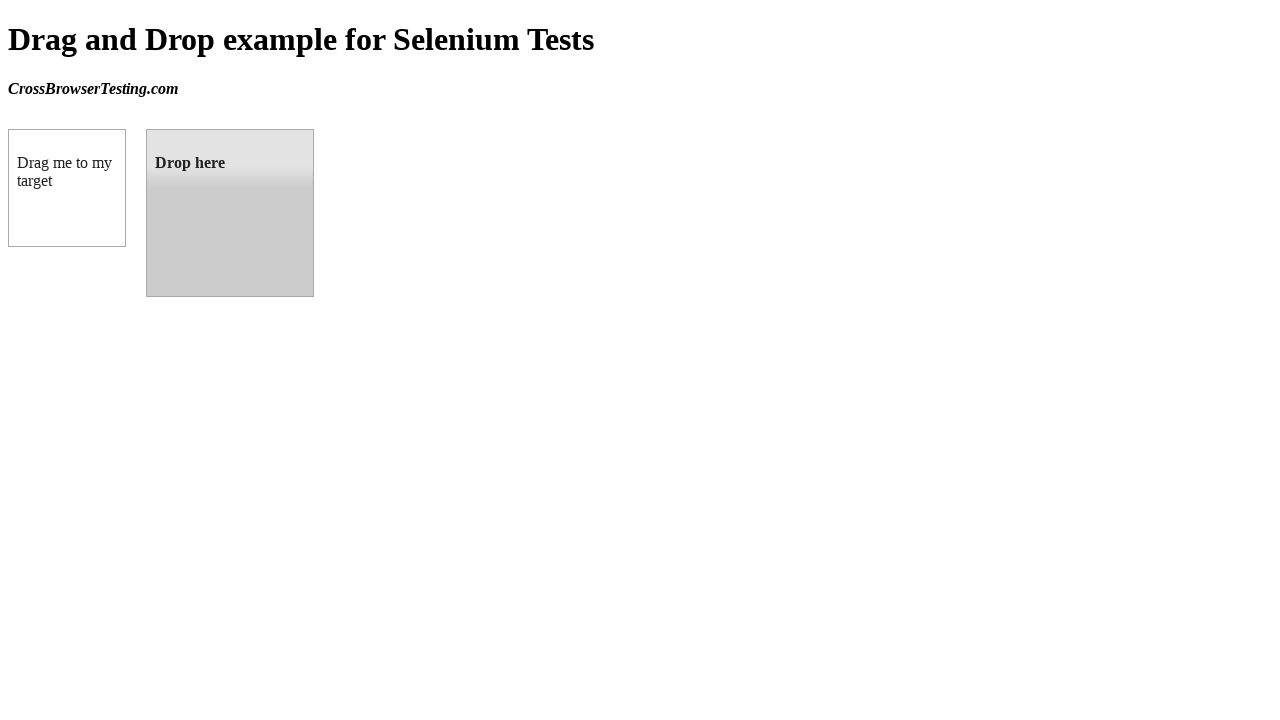

Dragged mouse to target element center position at (230, 213)
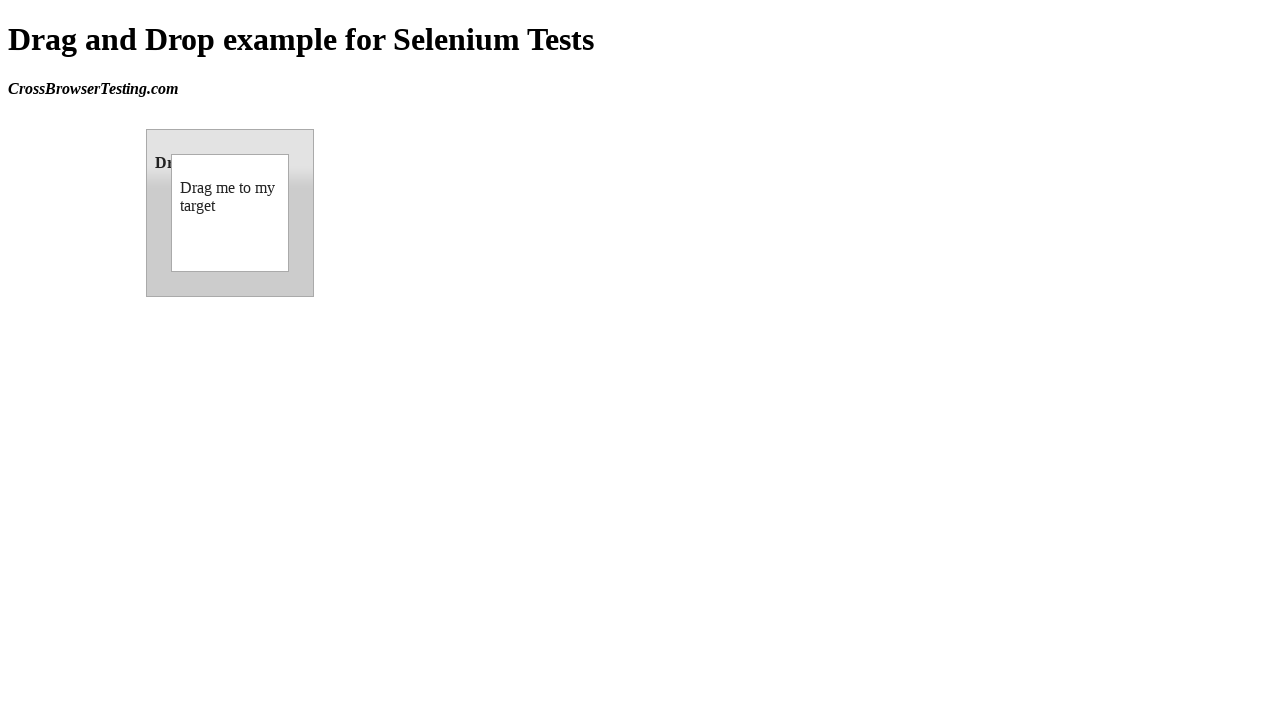

Released mouse button, completing drag and drop action at (230, 213)
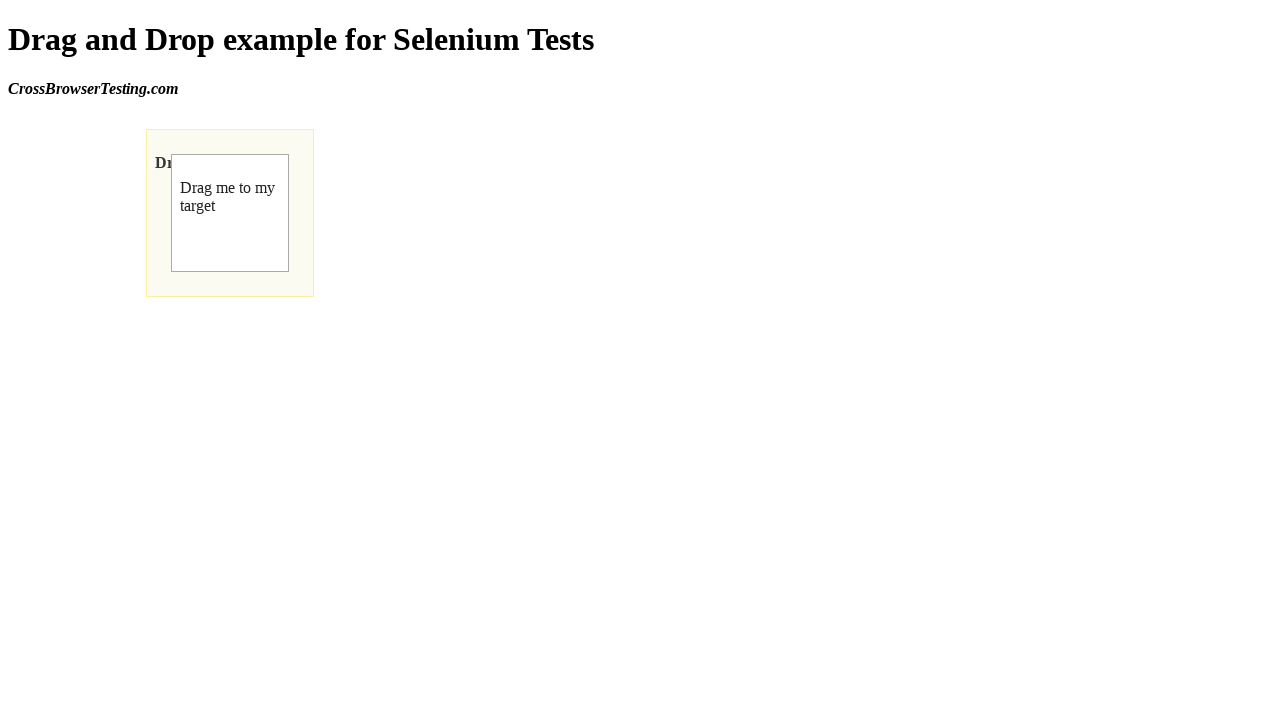

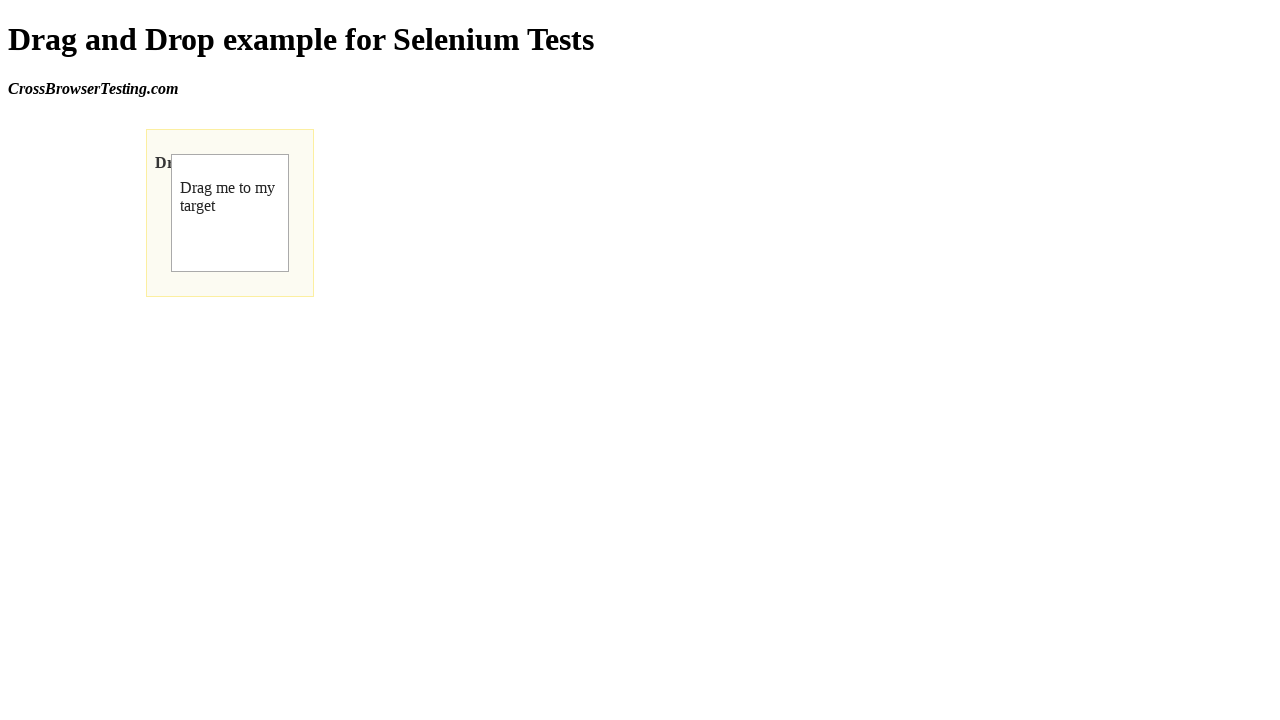